Tests that clicking the Email column header sorts the text data in ascending alphabetical order.

Starting URL: http://the-internet.herokuapp.com/tables

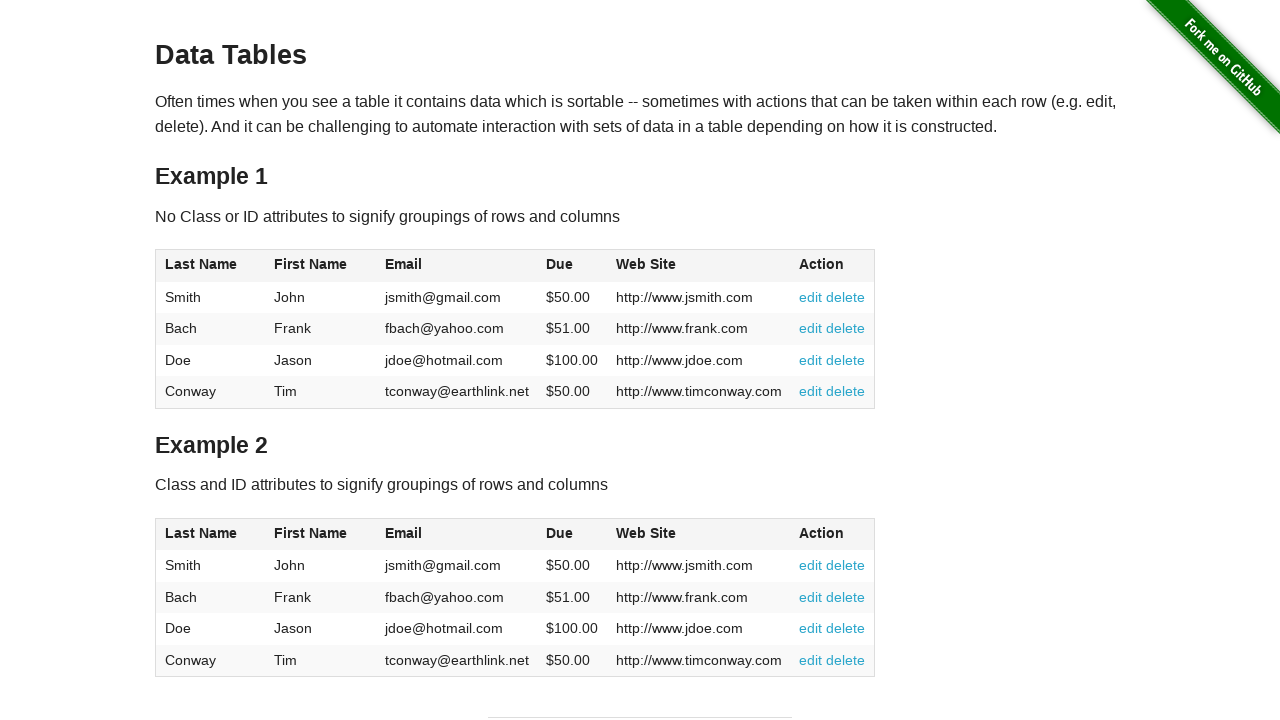

Clicked Email column header to sort ascending at (457, 266) on #table1 thead tr th:nth-of-type(3)
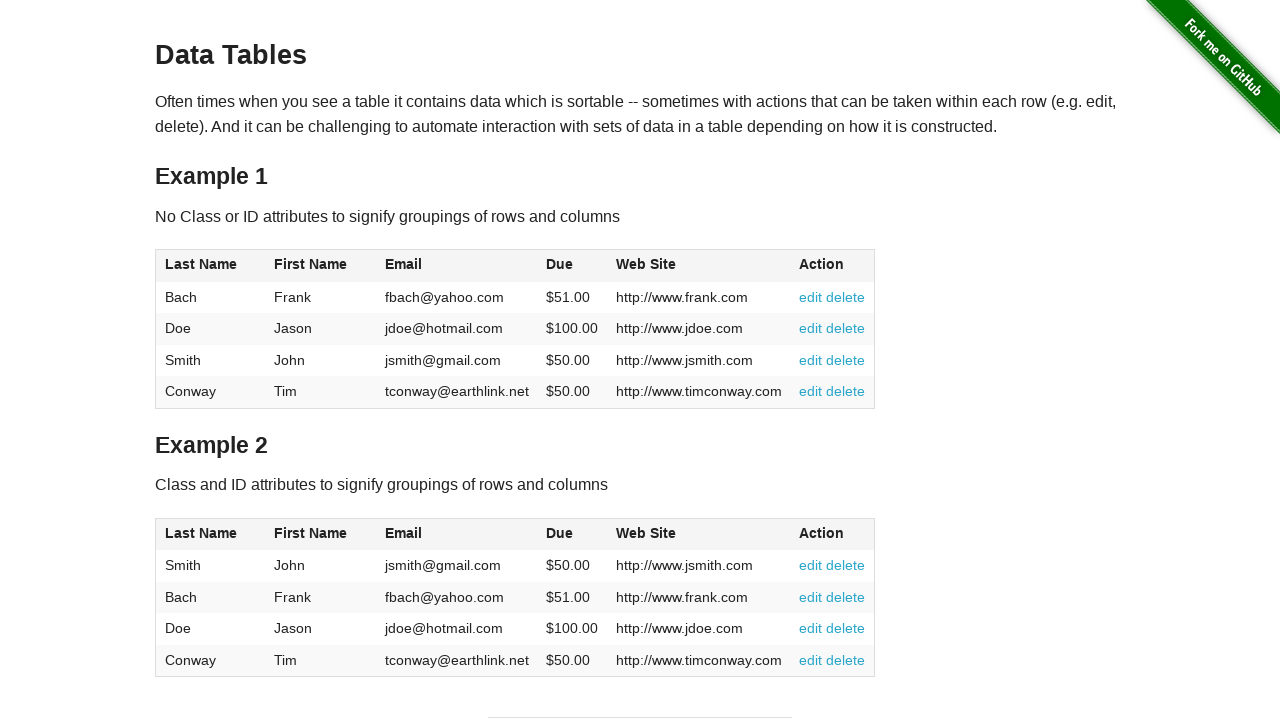

Table sorted and Email column cells loaded
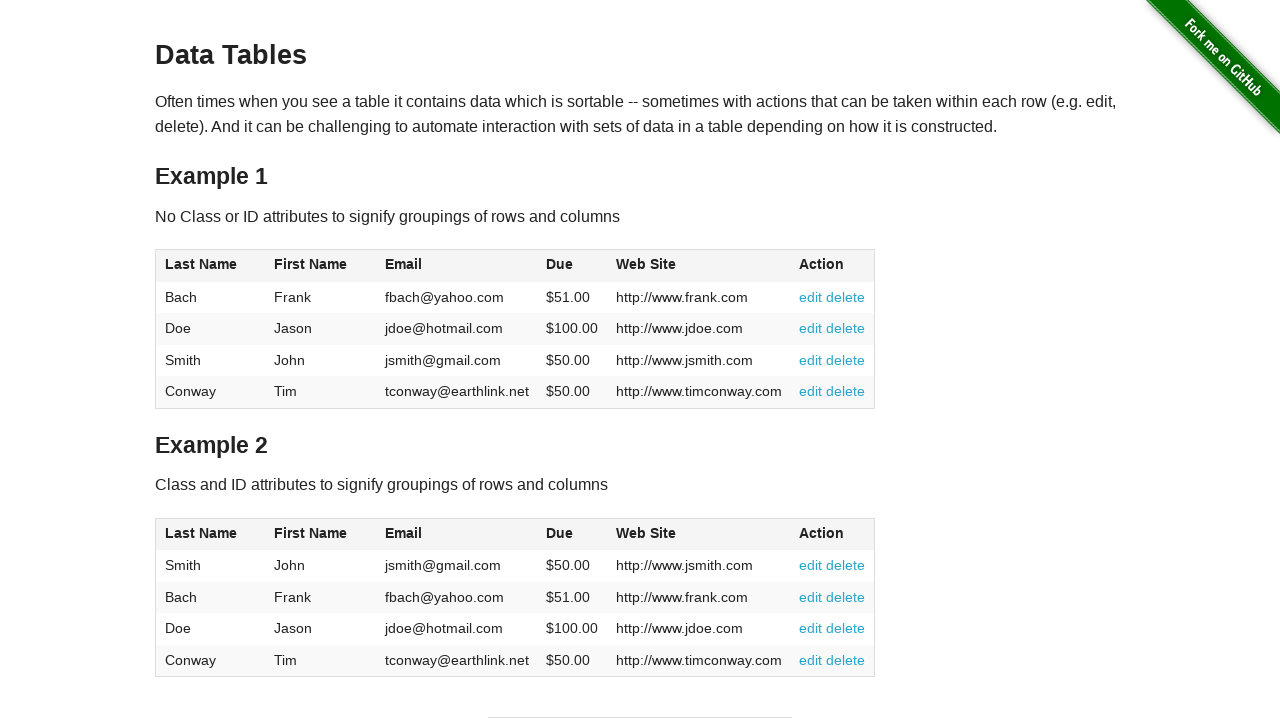

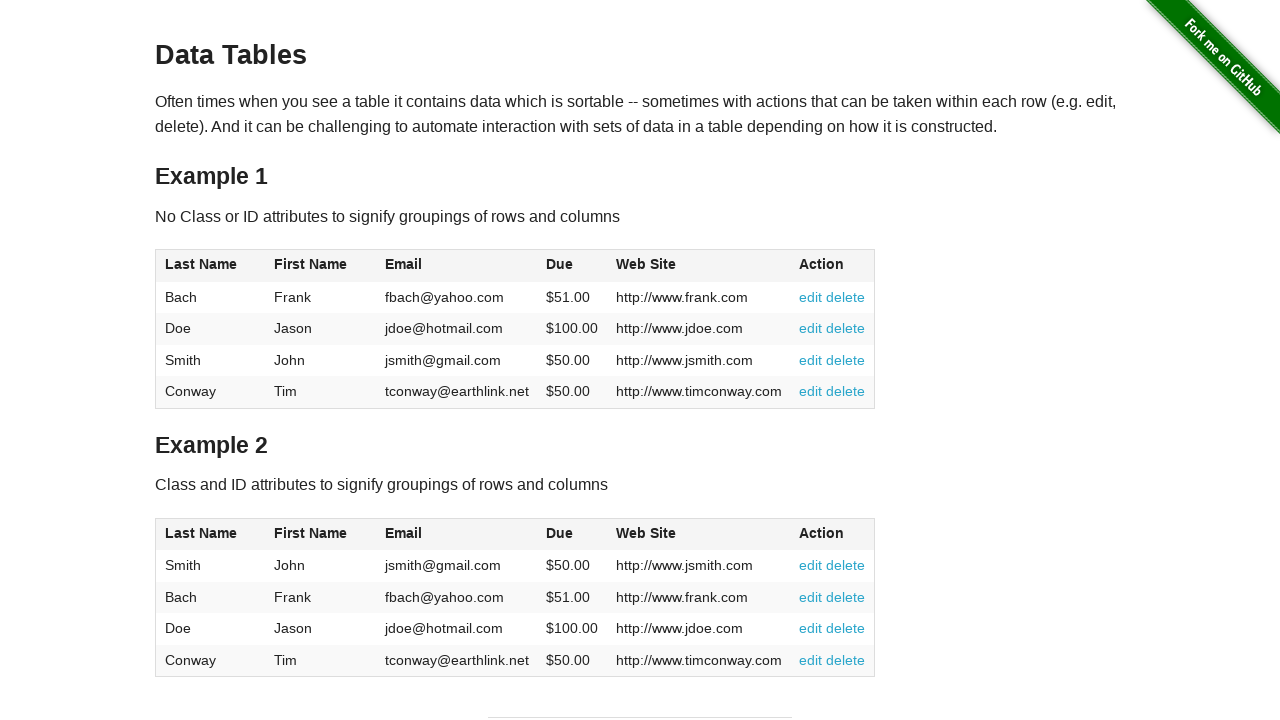